Tests form controls including checkboxes, radio buttons, and show/hide functionality on an automation practice page

Starting URL: https://rahulshettyacademy.com/AutomationPractice/

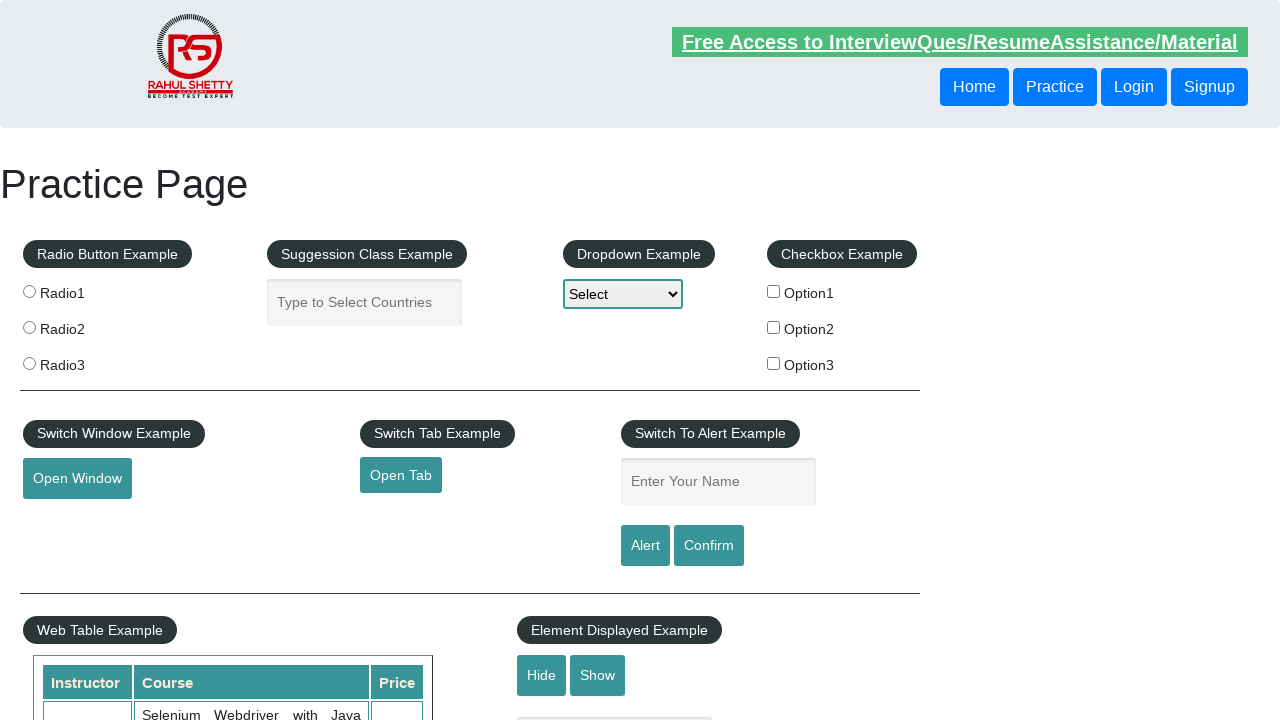

Located all checkbox elements on the page
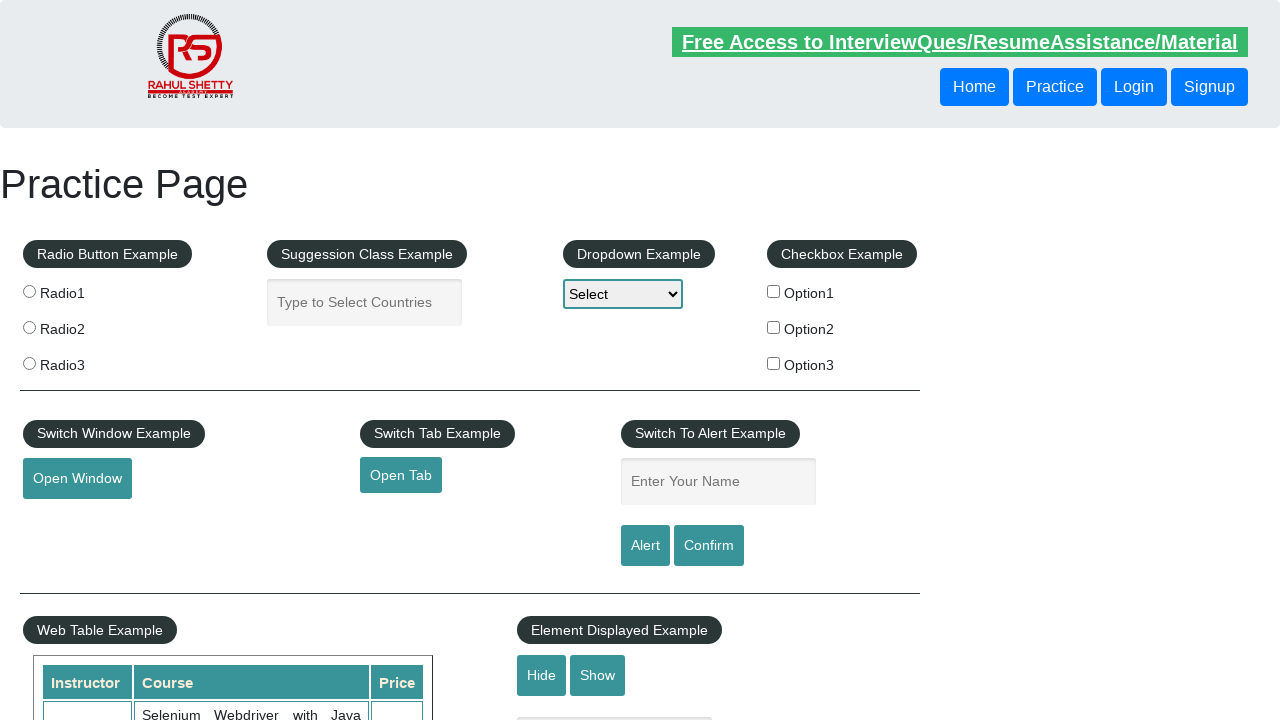

Retrieved checkbox at index 0
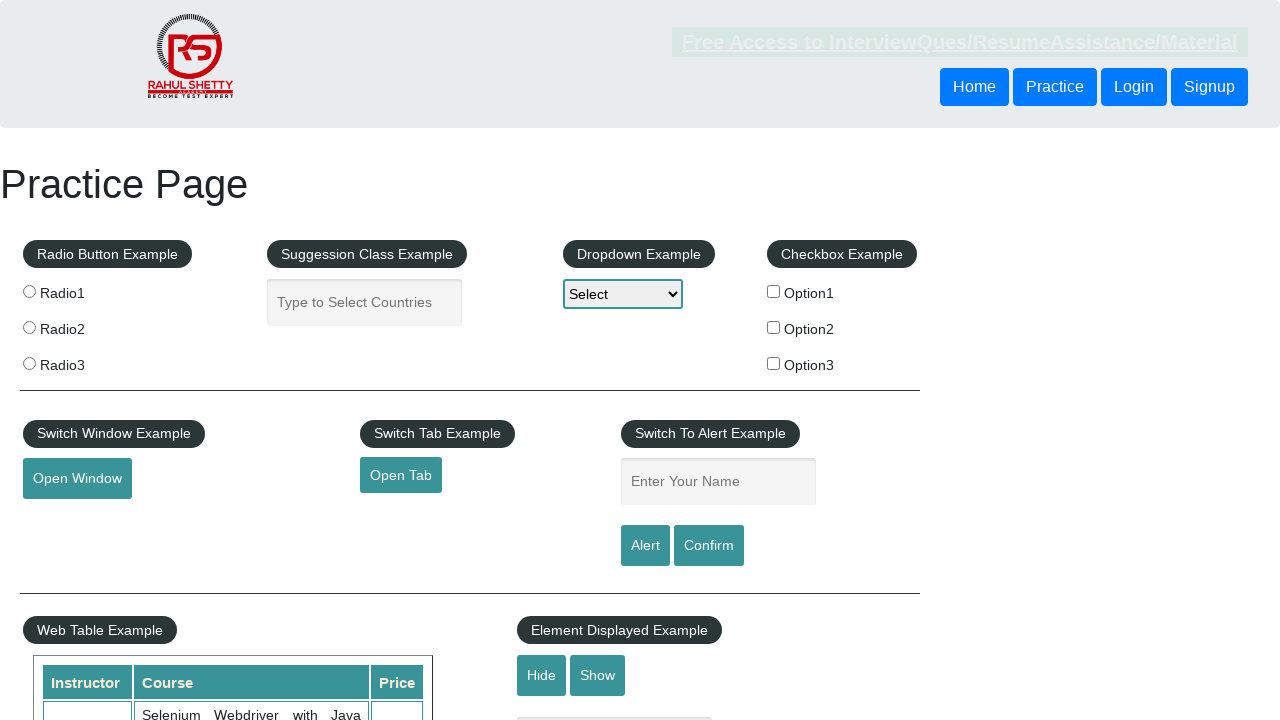

Retrieved checkbox at index 1
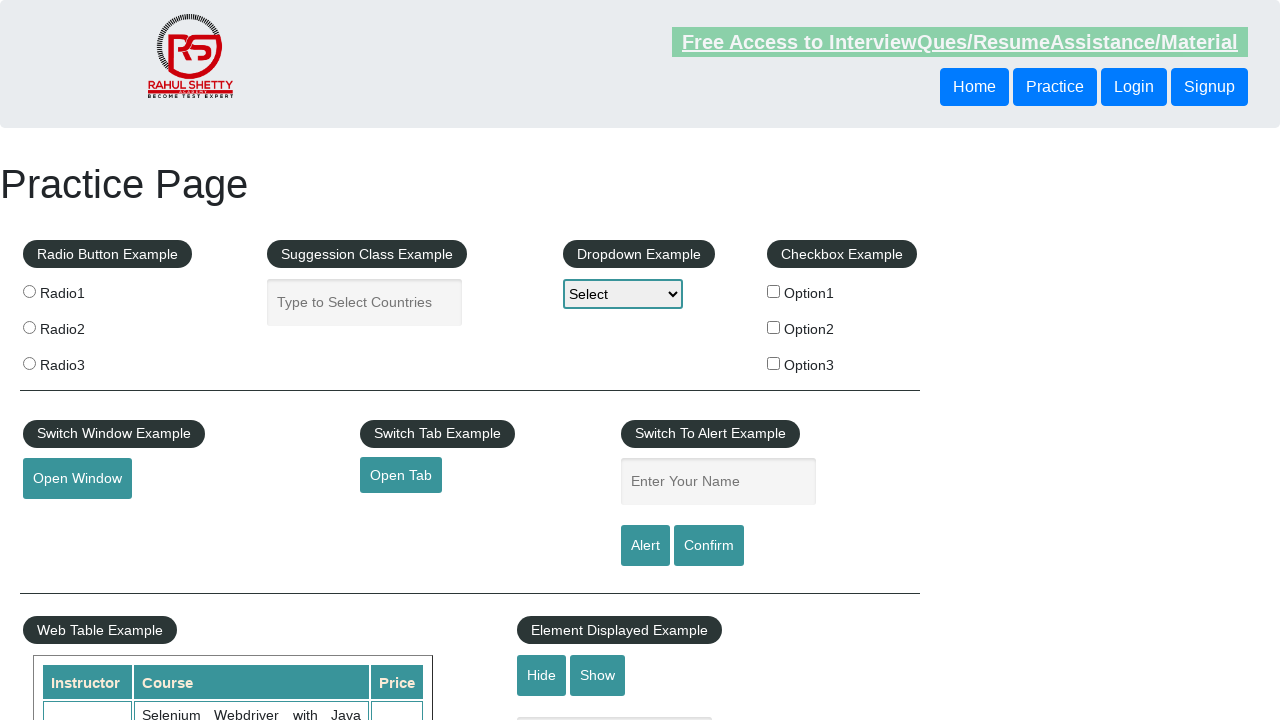

Retrieved checkbox at index 2
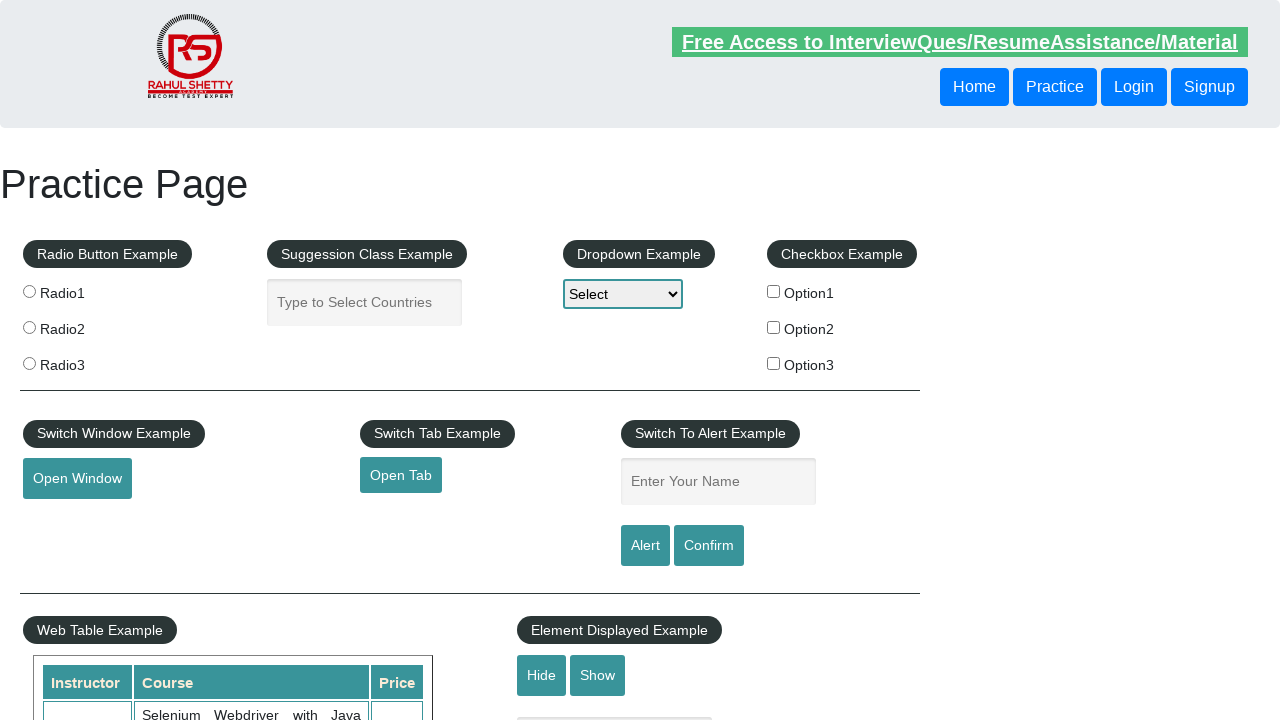

Found checkbox with value 'option3'
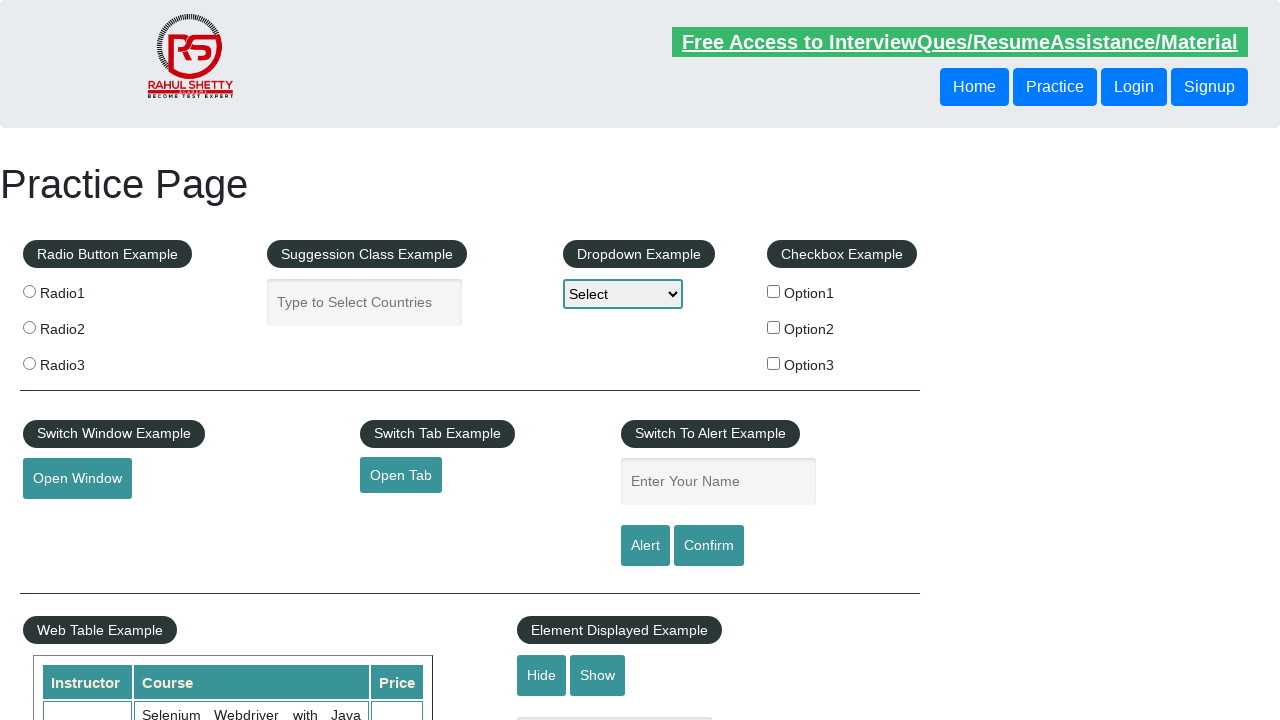

Clicked unchecked 'option3' checkbox to select it at (774, 363) on xpath=//input[@type='checkbox'] >> nth=2
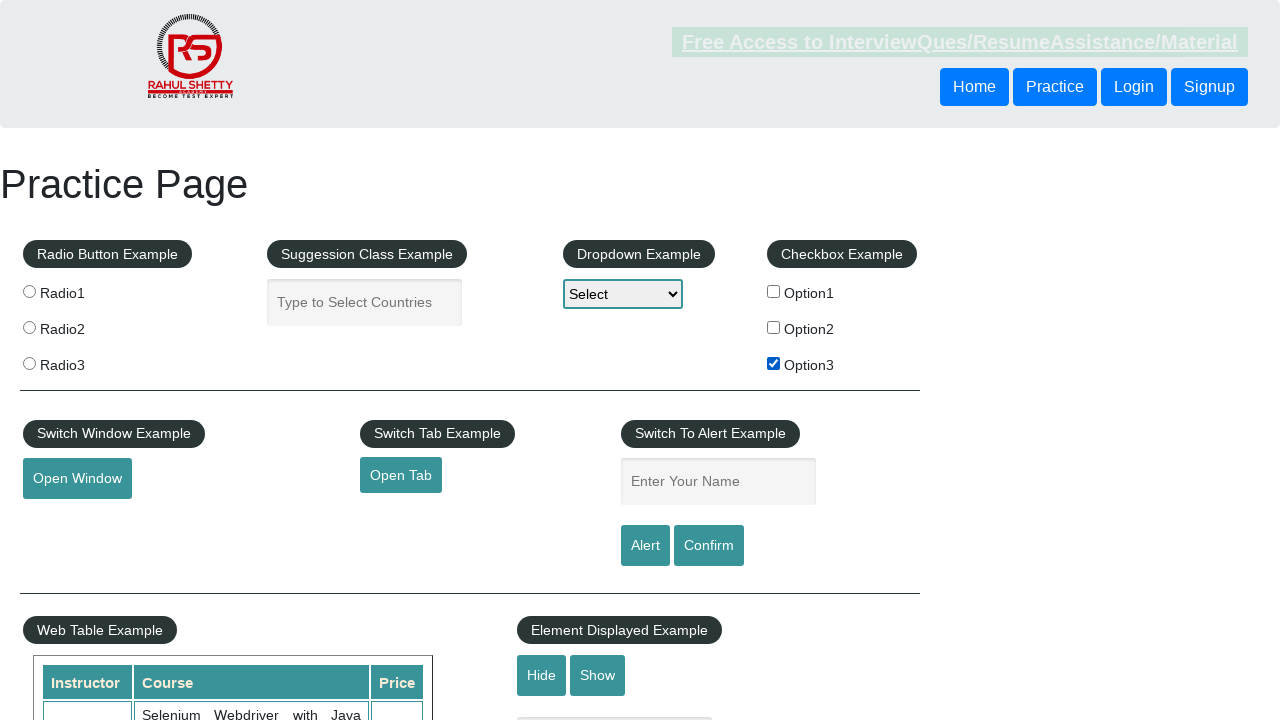

Located all radio button elements on the page
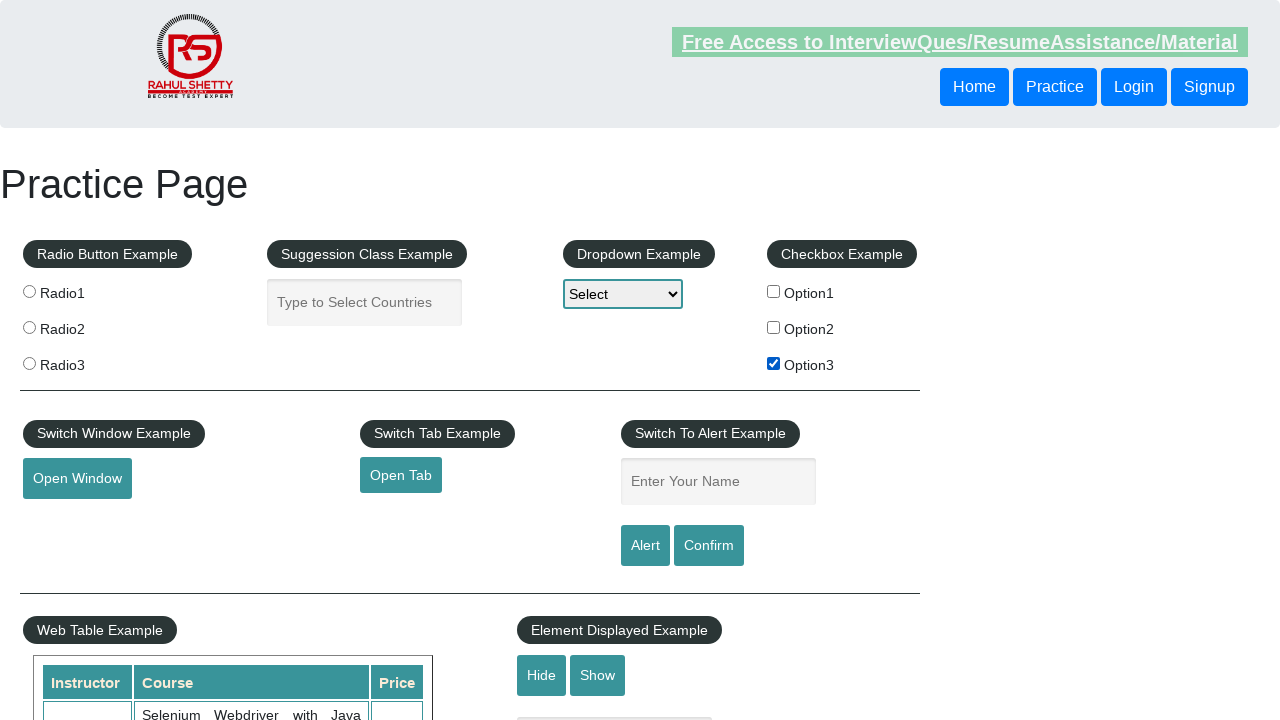

Retrieved radio button at index 0
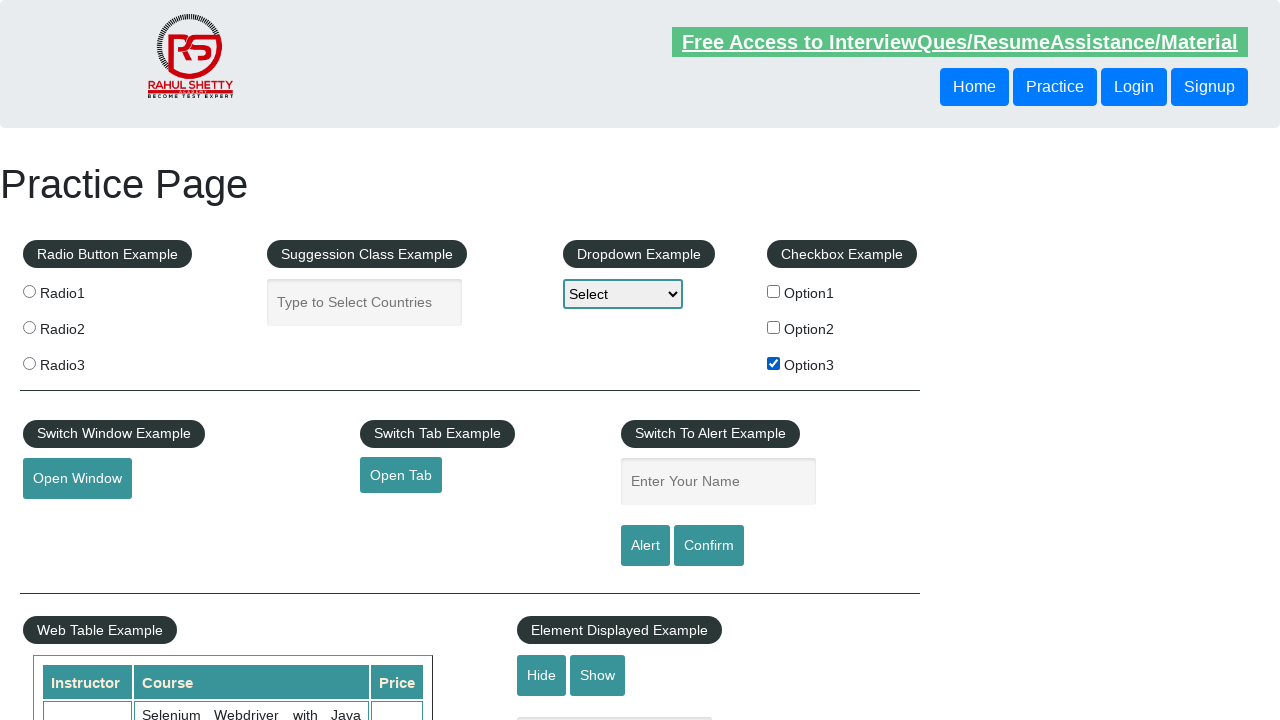

Checked radio button value: 'radio1'
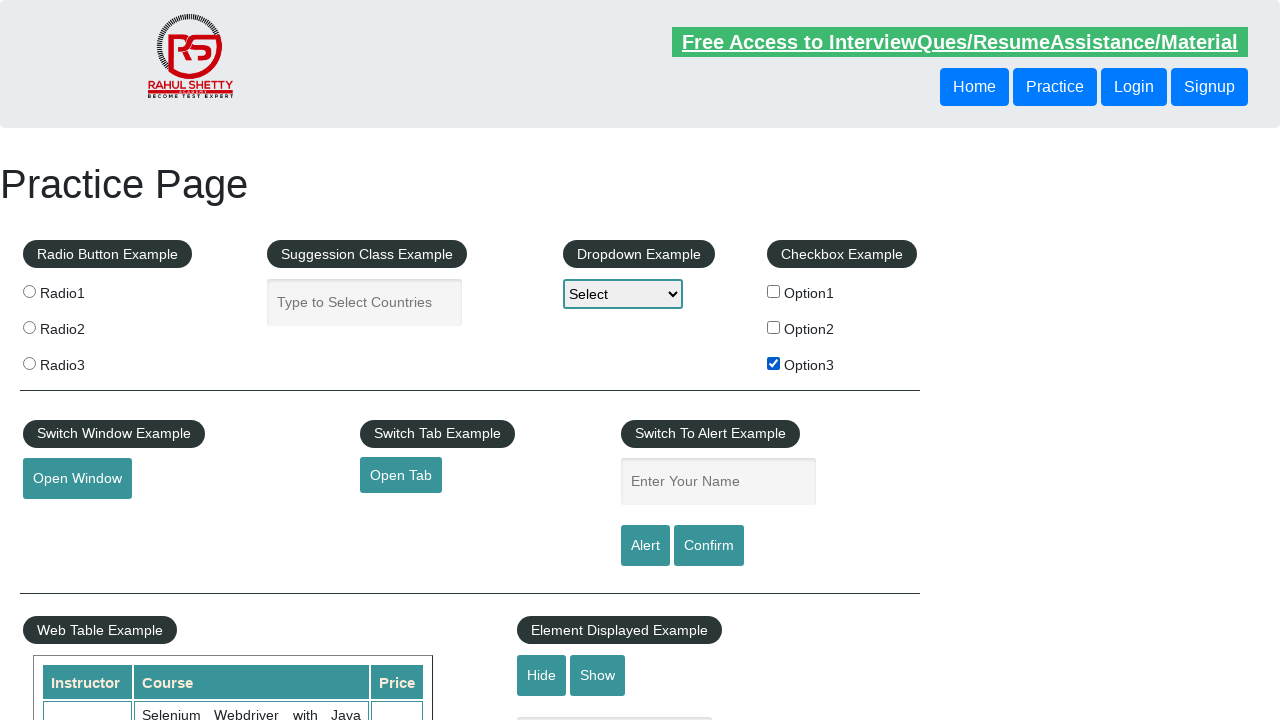

Retrieved radio button at index 1
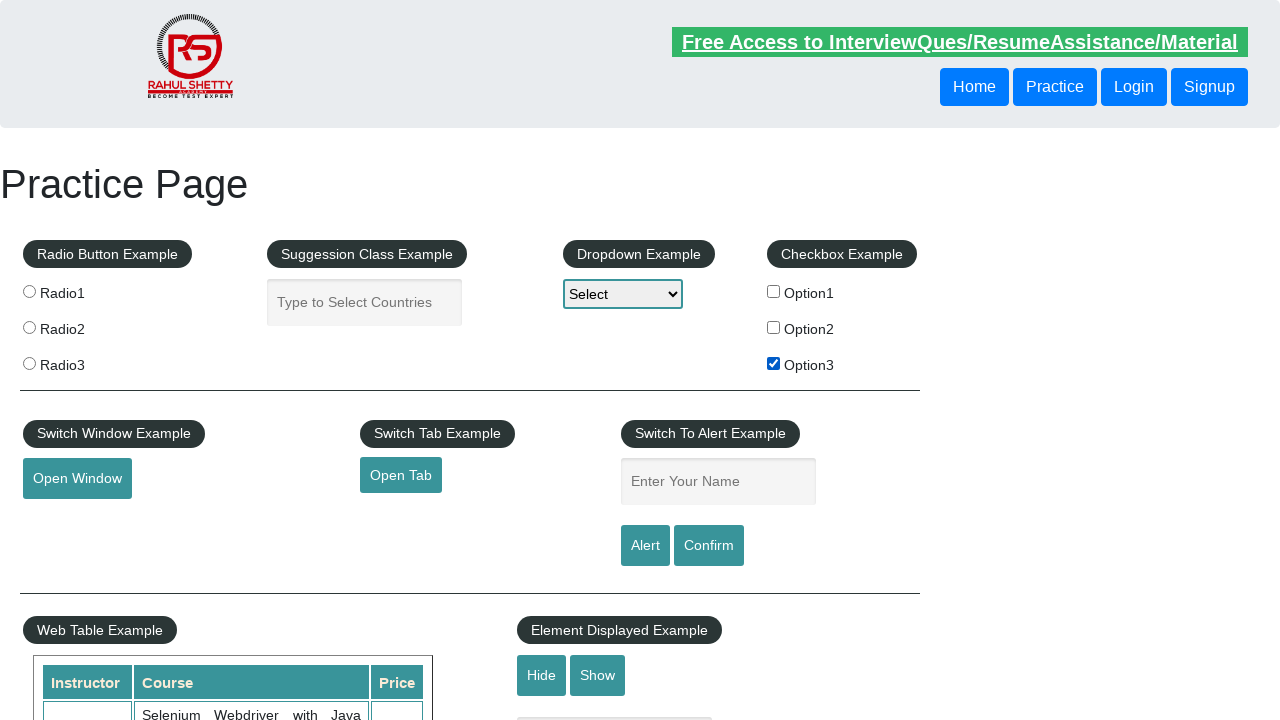

Checked radio button value: 'radio2'
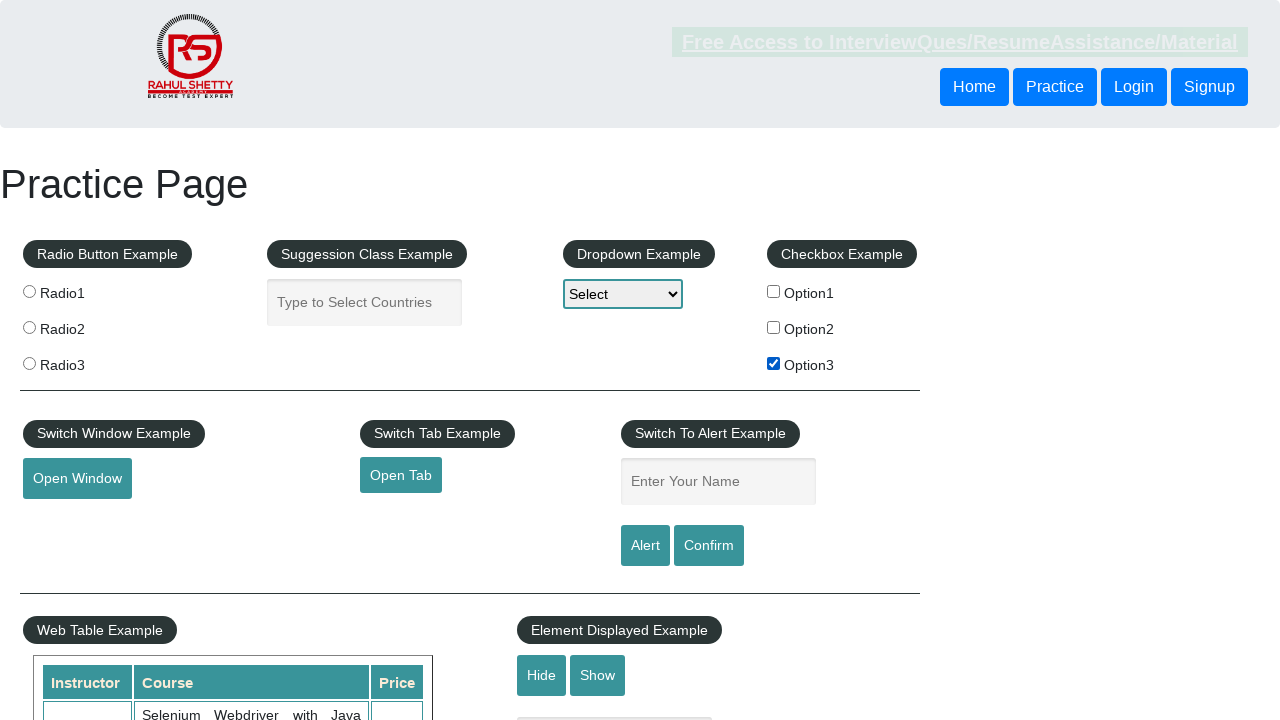

Found radio button with matching value 'radio2'
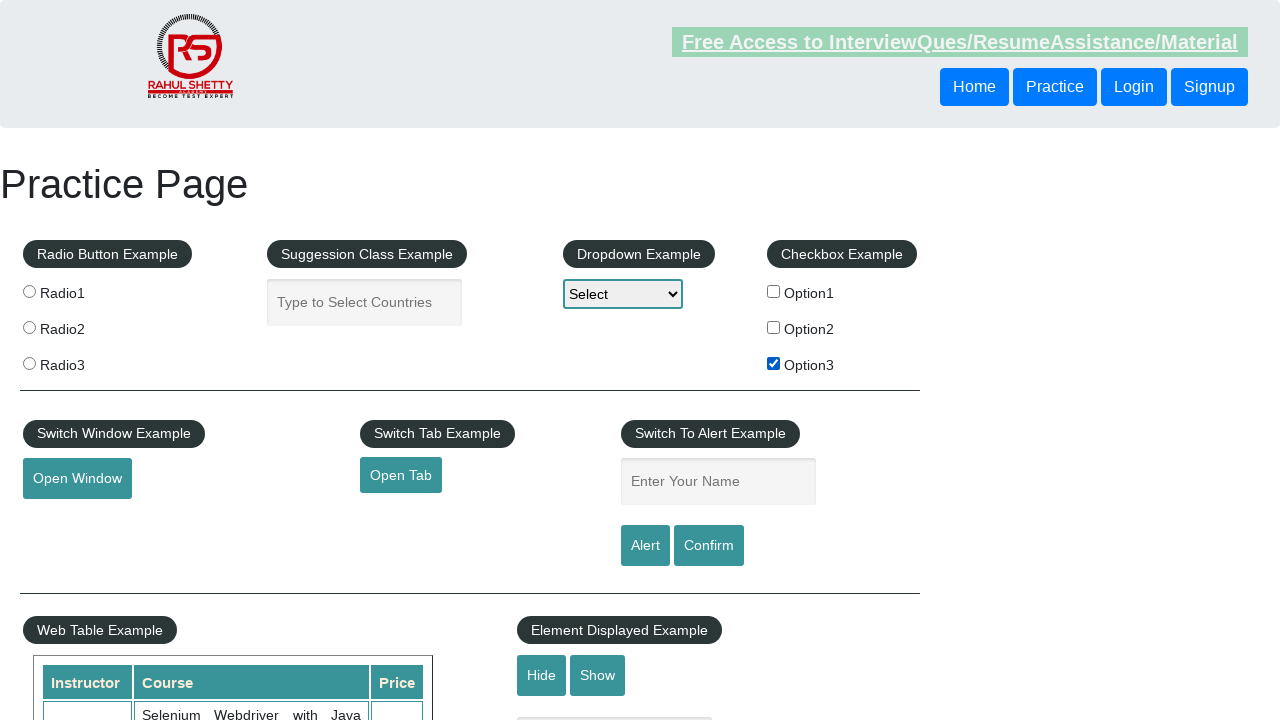

Clicked unchecked radio button with value 'radio2' at (29, 327) on xpath=//input[@type='radio'] >> nth=1
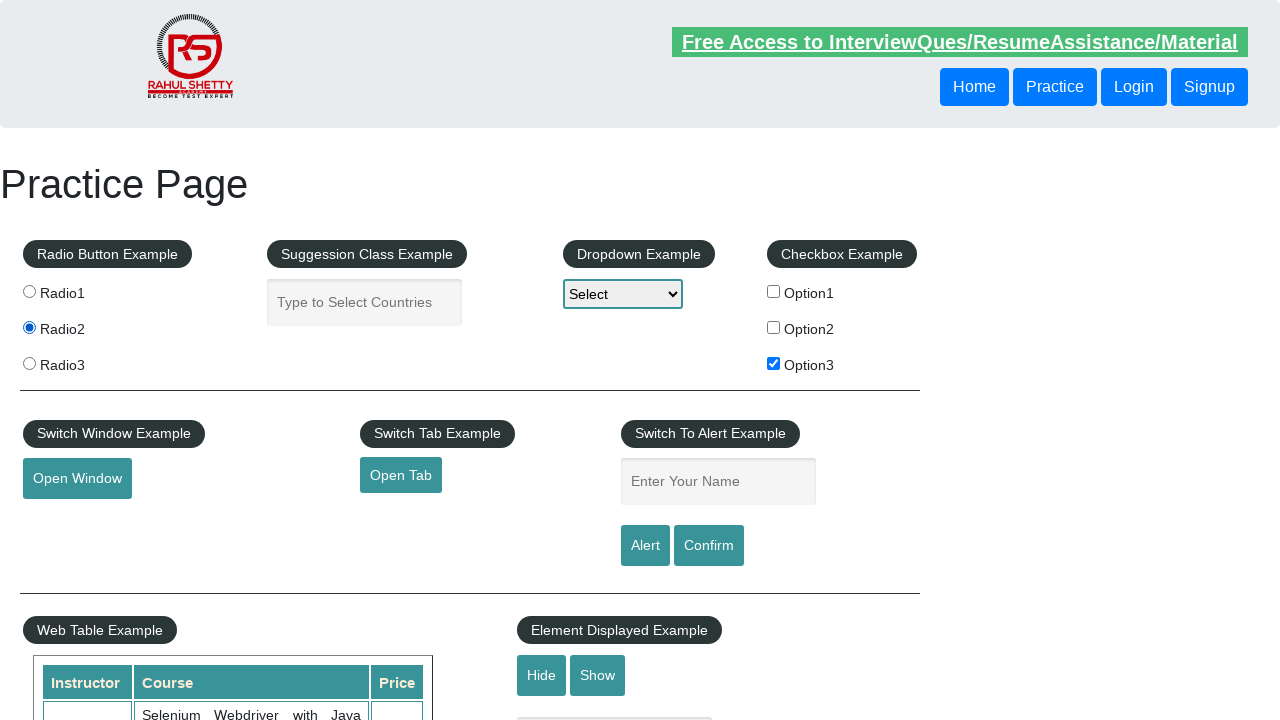

Retrieved radio button at index 2
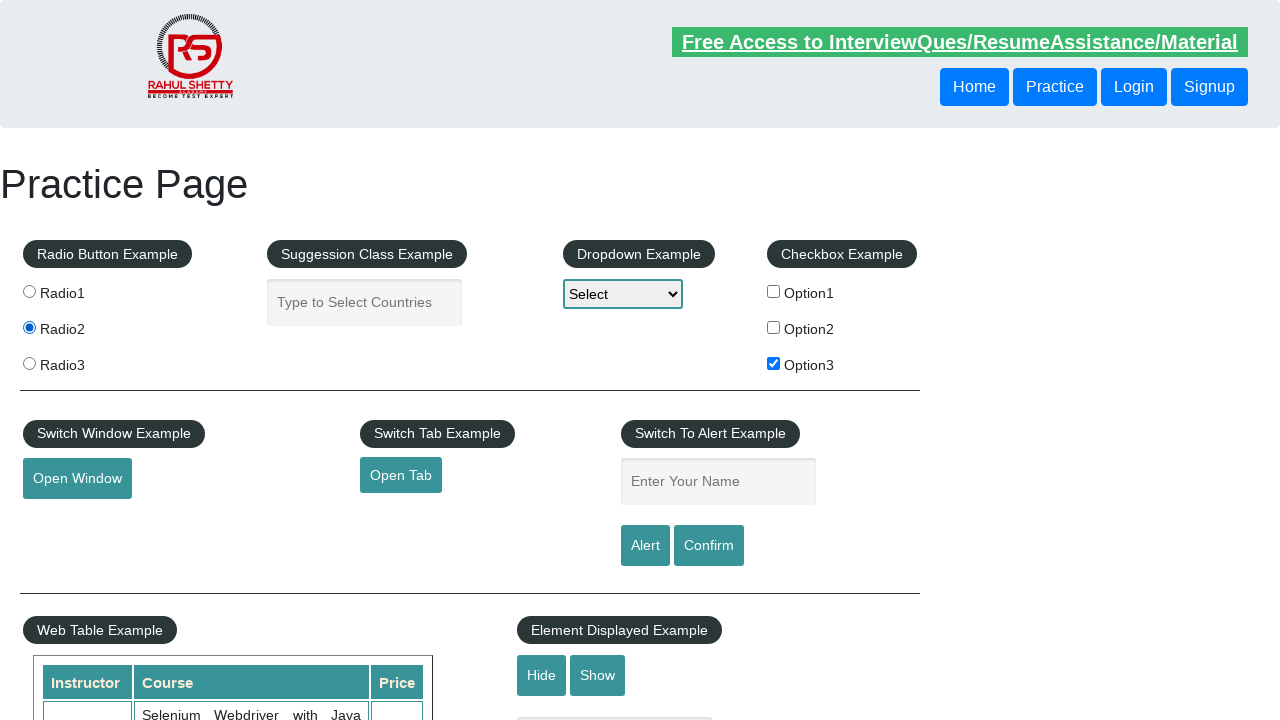

Checked radio button value: 'radio3'
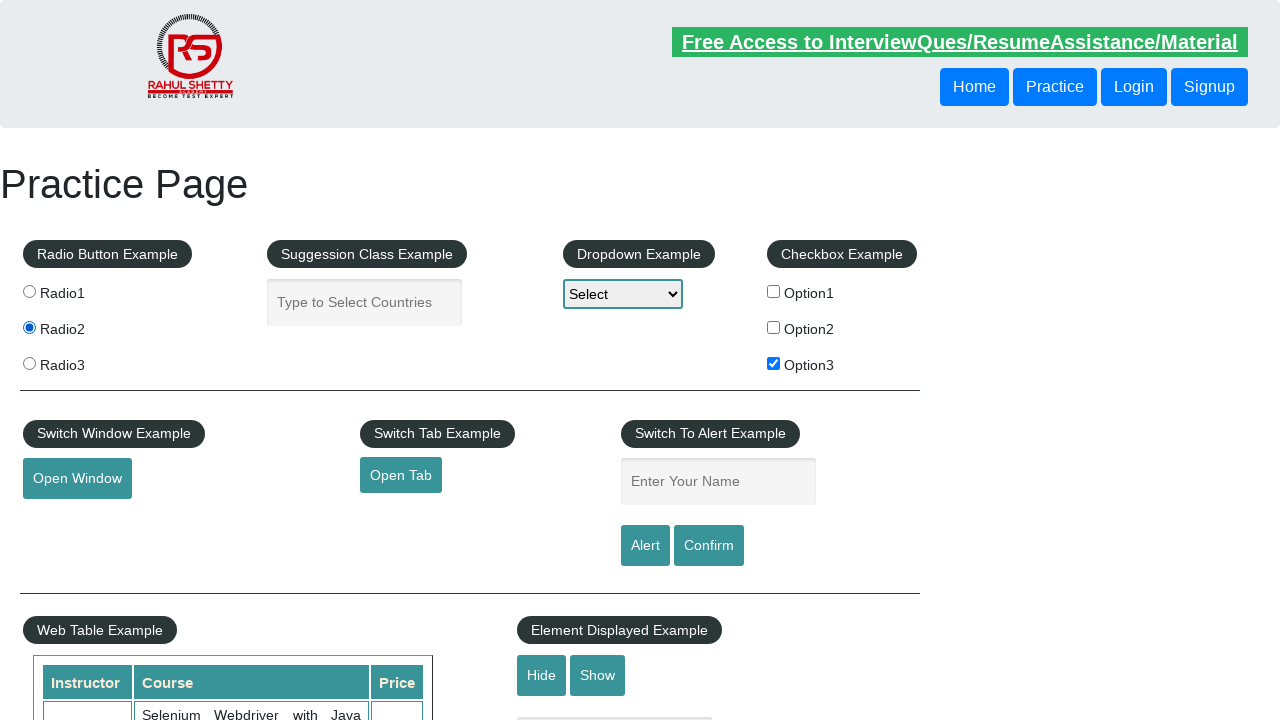

Found radio button with matching value 'radio3'
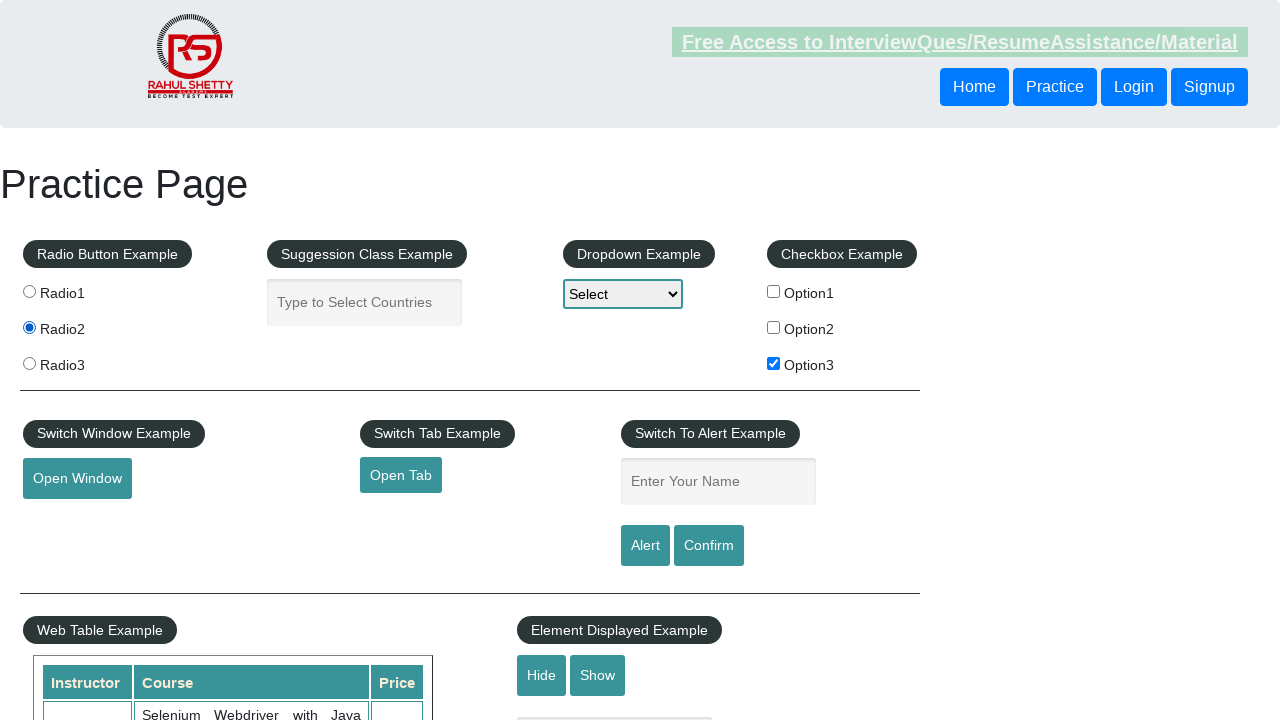

Clicked unchecked radio button with value 'radio3' at (29, 363) on xpath=//input[@type='radio'] >> nth=2
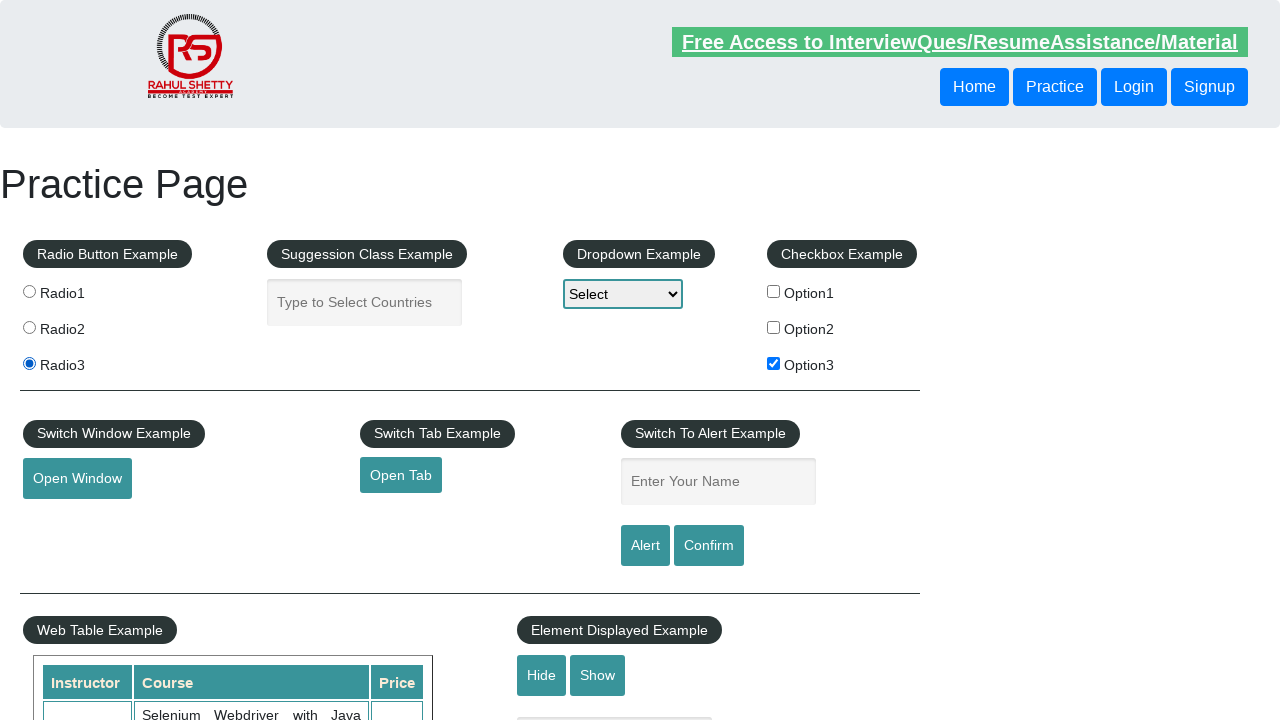

Verified that text box is displayed
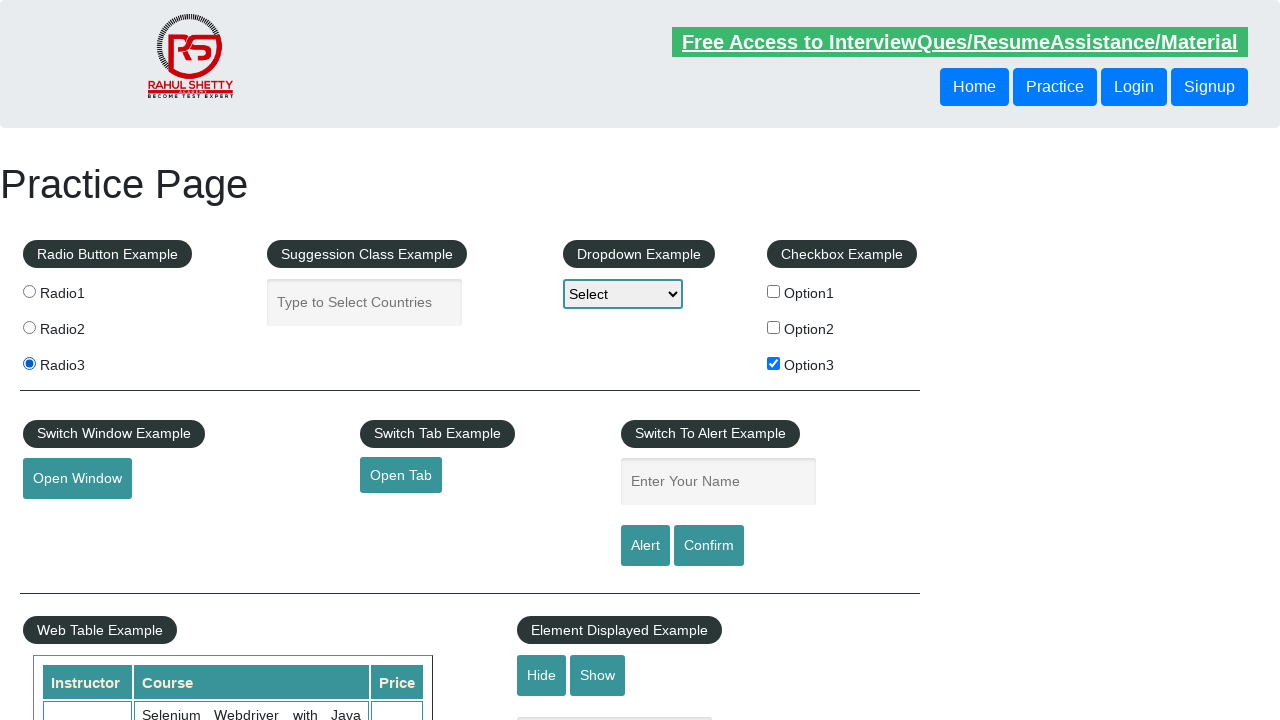

Clicked the hide button to hide the text box at (542, 675) on #hide-textbox
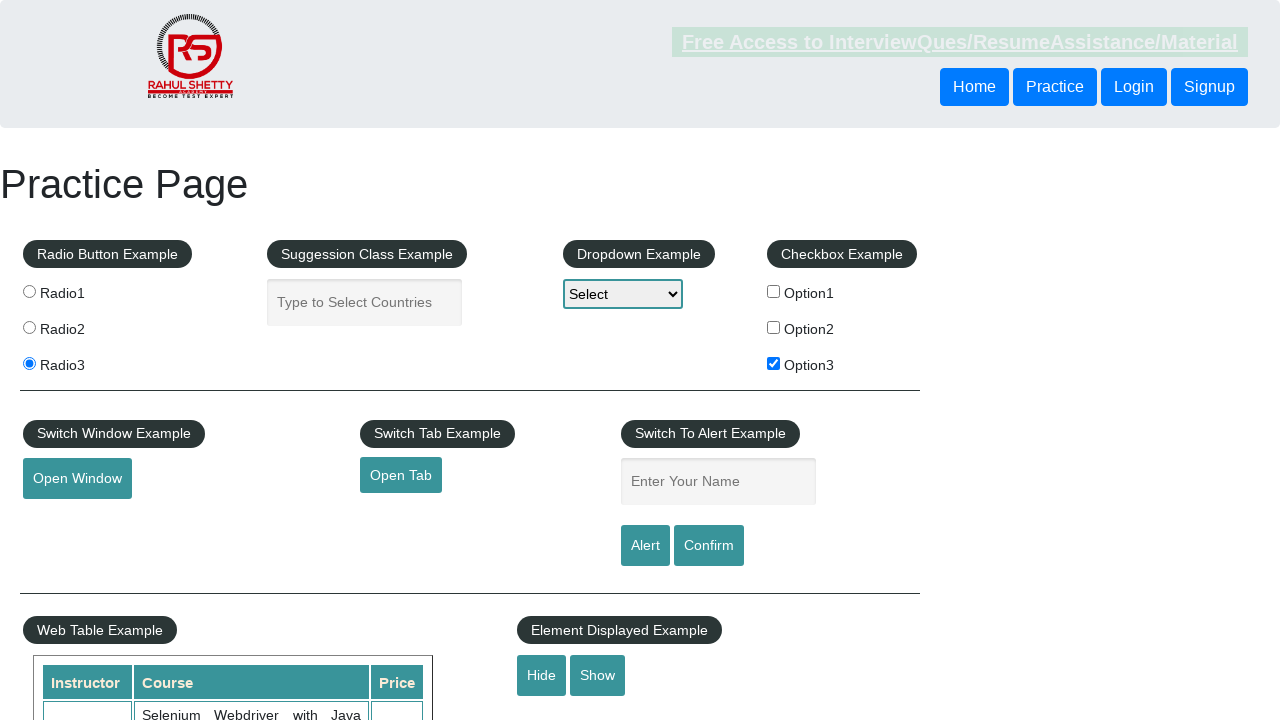

Verified that text box is now hidden
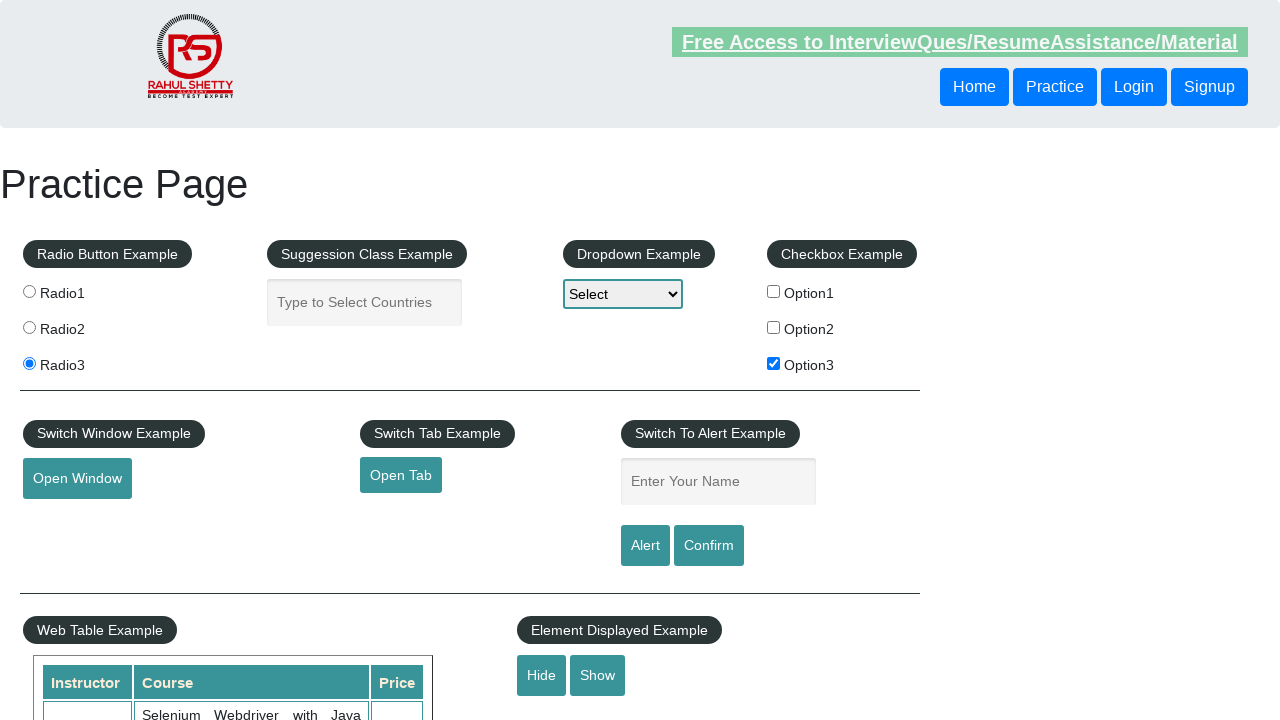

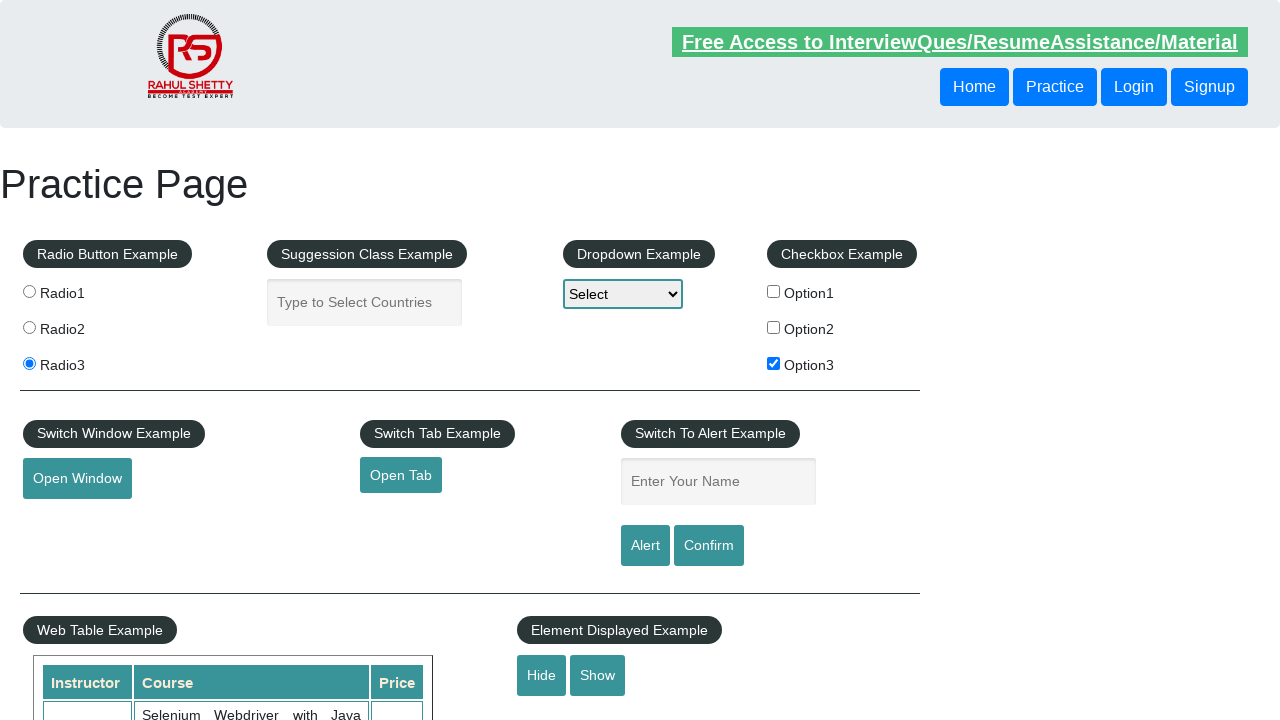